Tests drag and drop functionality on jQuery UI demo page by dragging an element from source to target position

Starting URL: https://jqueryui.com/droppable/

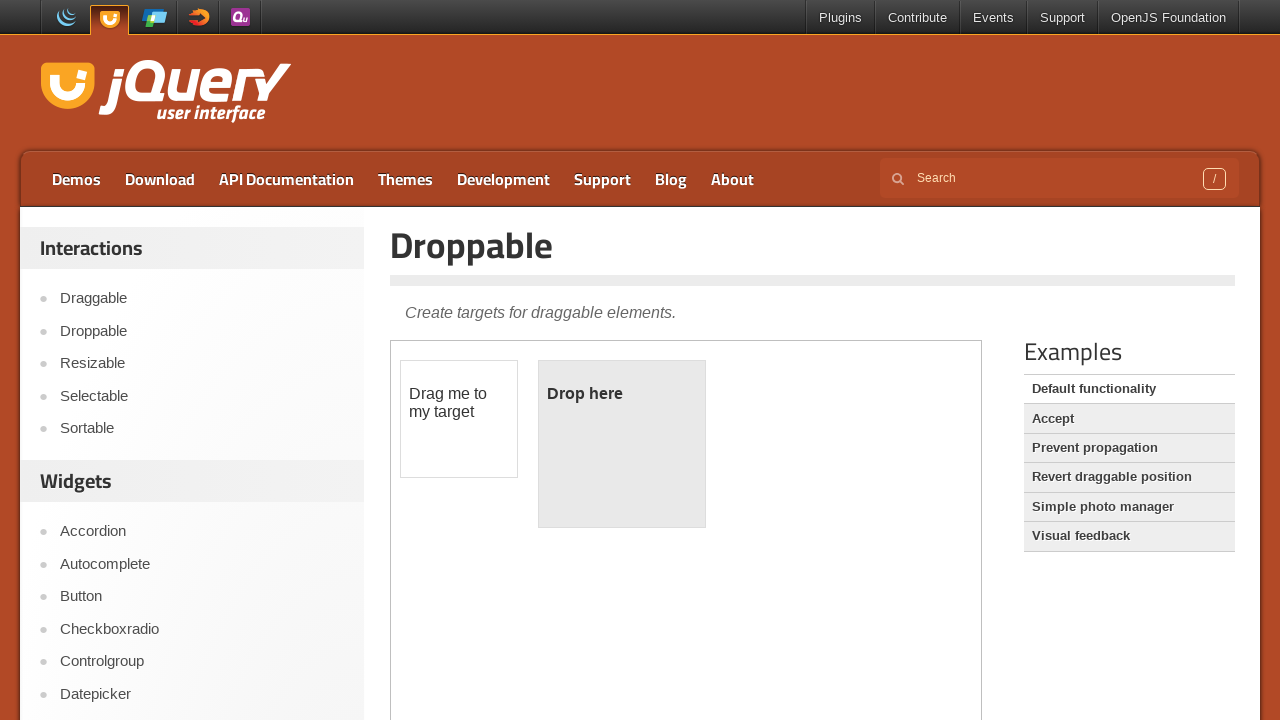

Clicked on the Droppable link to navigate to the demo at (202, 331) on xpath=//a[text()='Droppable']
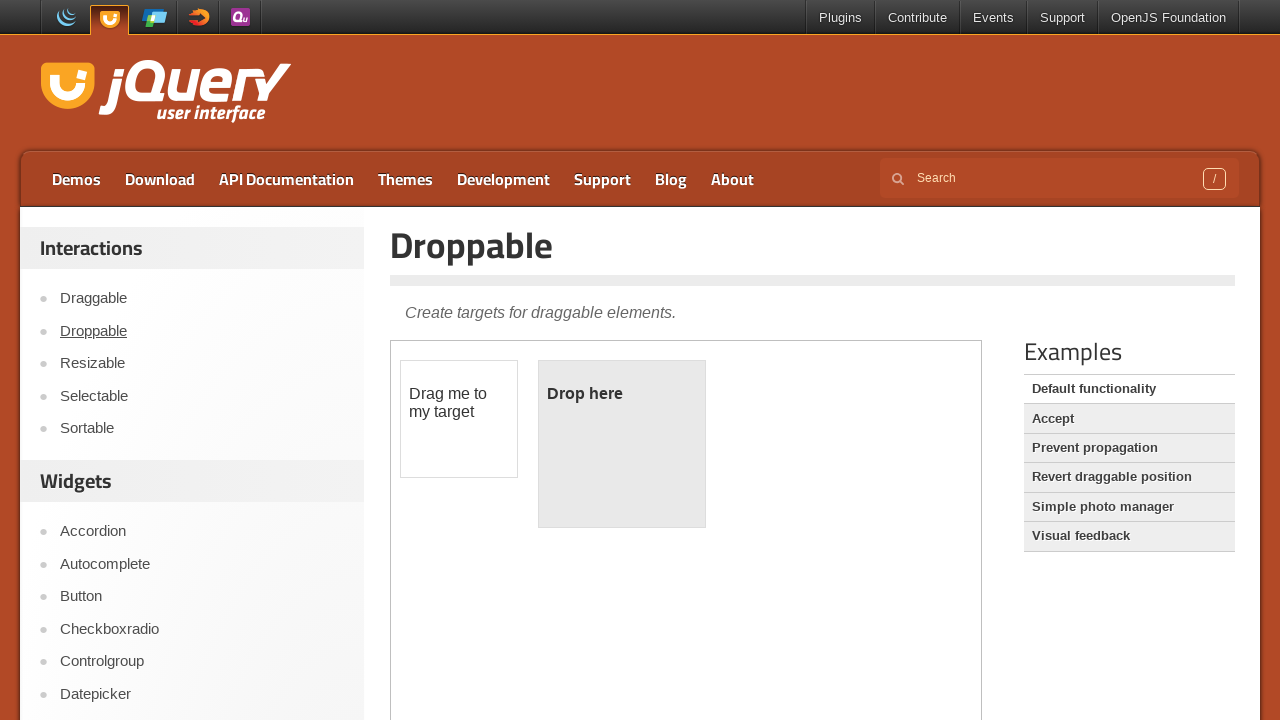

Located the iframe containing the drag and drop demo
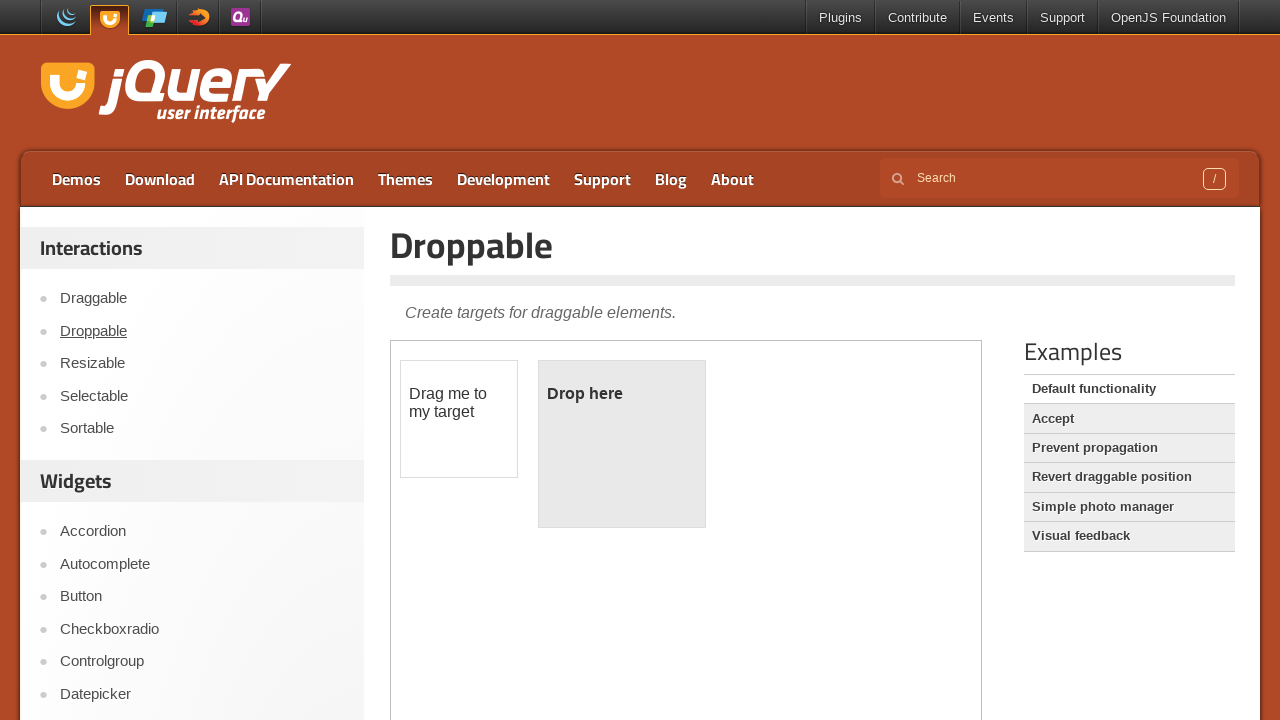

Located the draggable source element
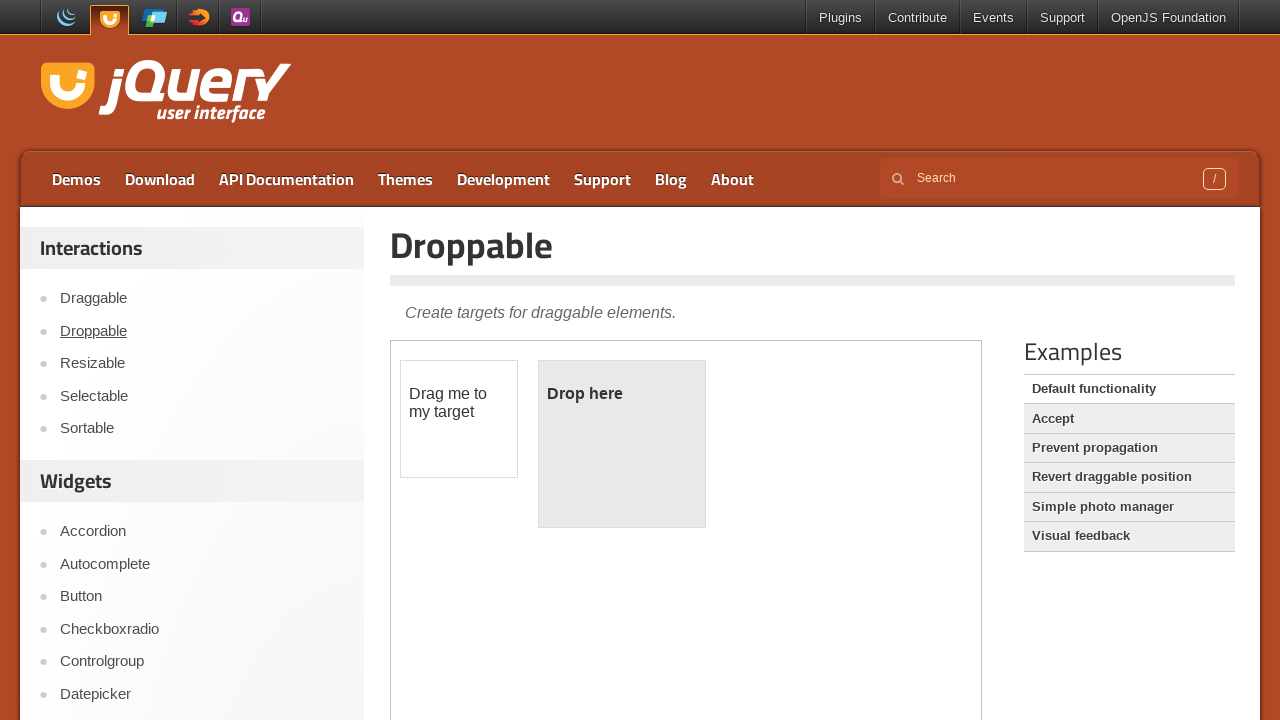

Located the droppable target element
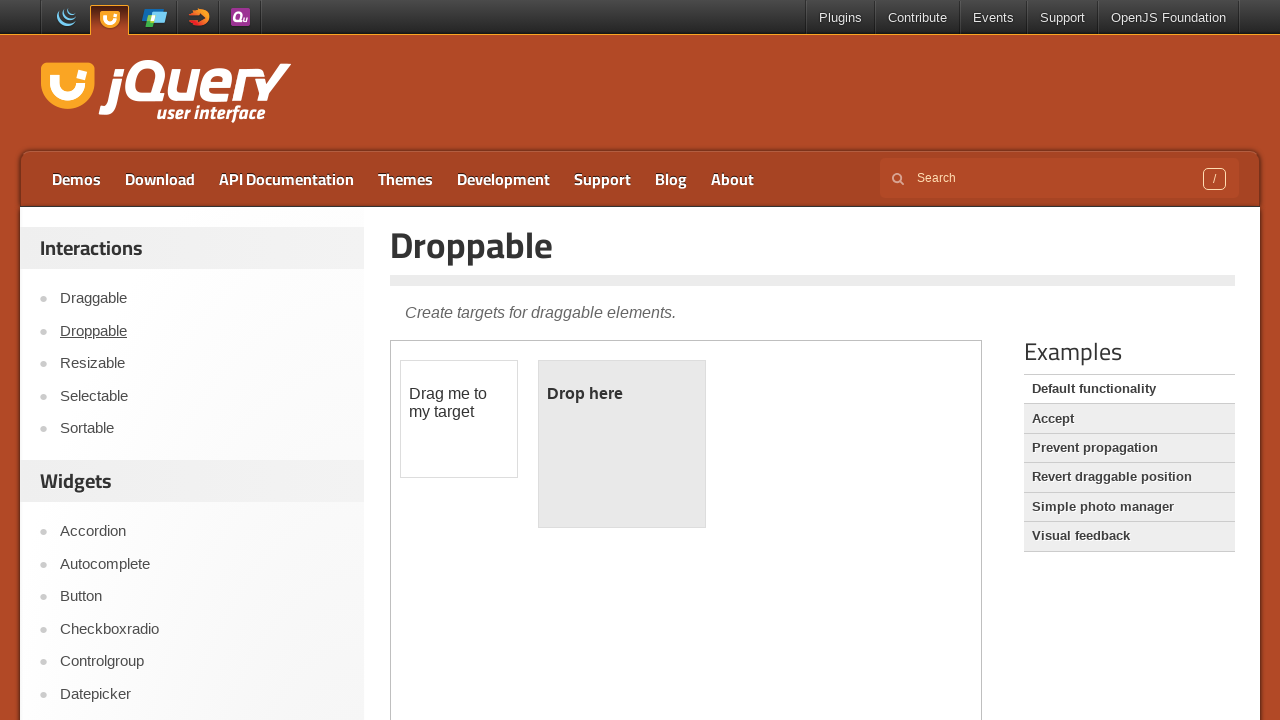

Dragged the source element to the target position, completing the drag and drop action at (622, 444)
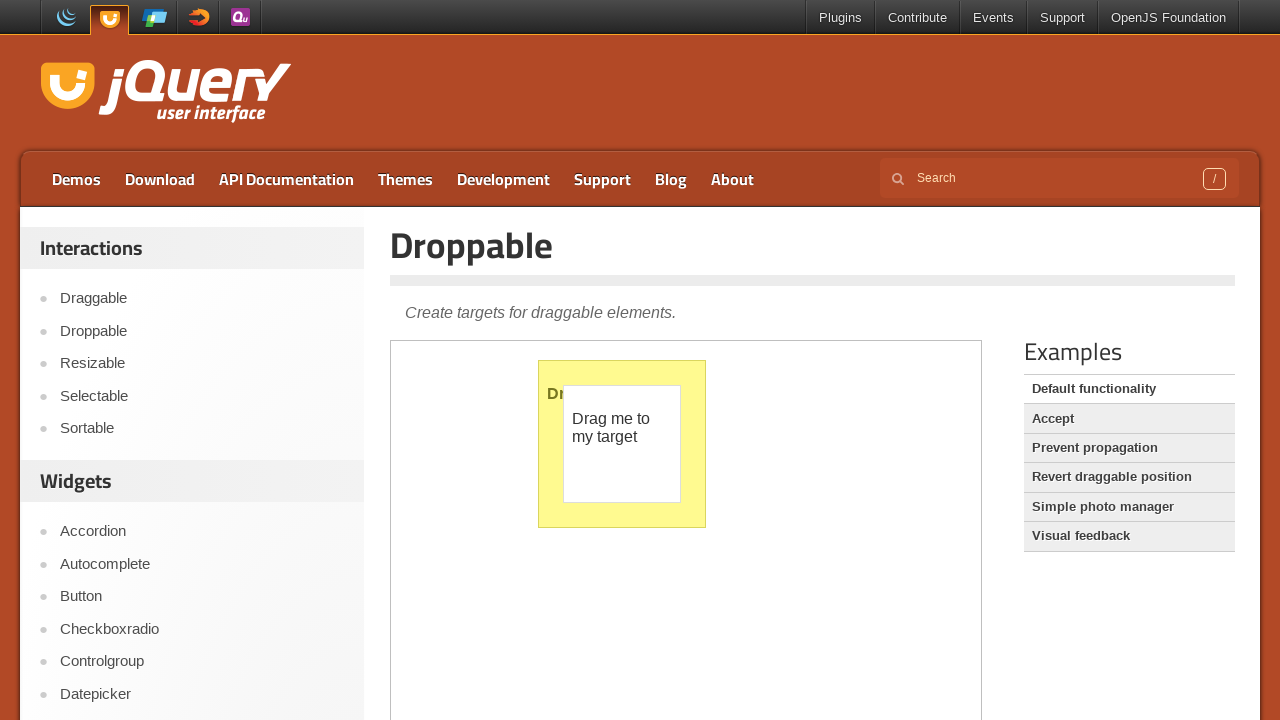

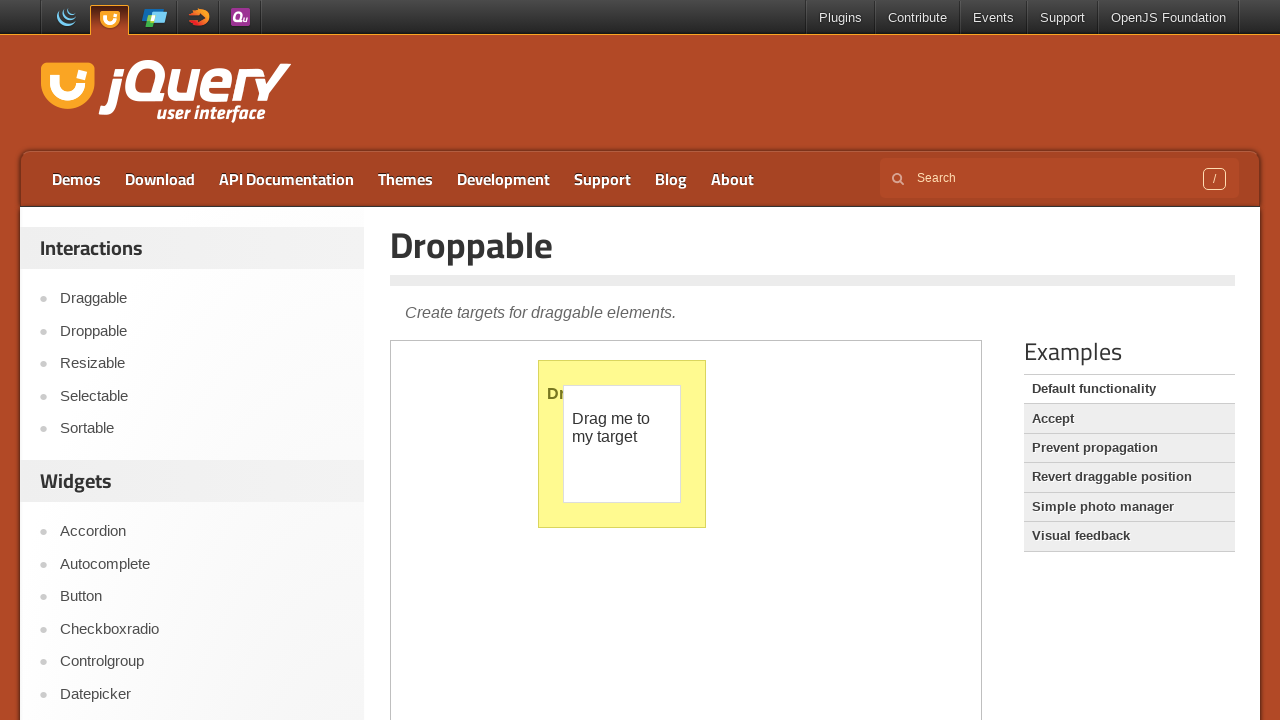